Tests dropdown selection functionality by finding and selecting a specific option from a dropdown menu

Starting URL: https://the-internet.herokuapp.com/dropdown

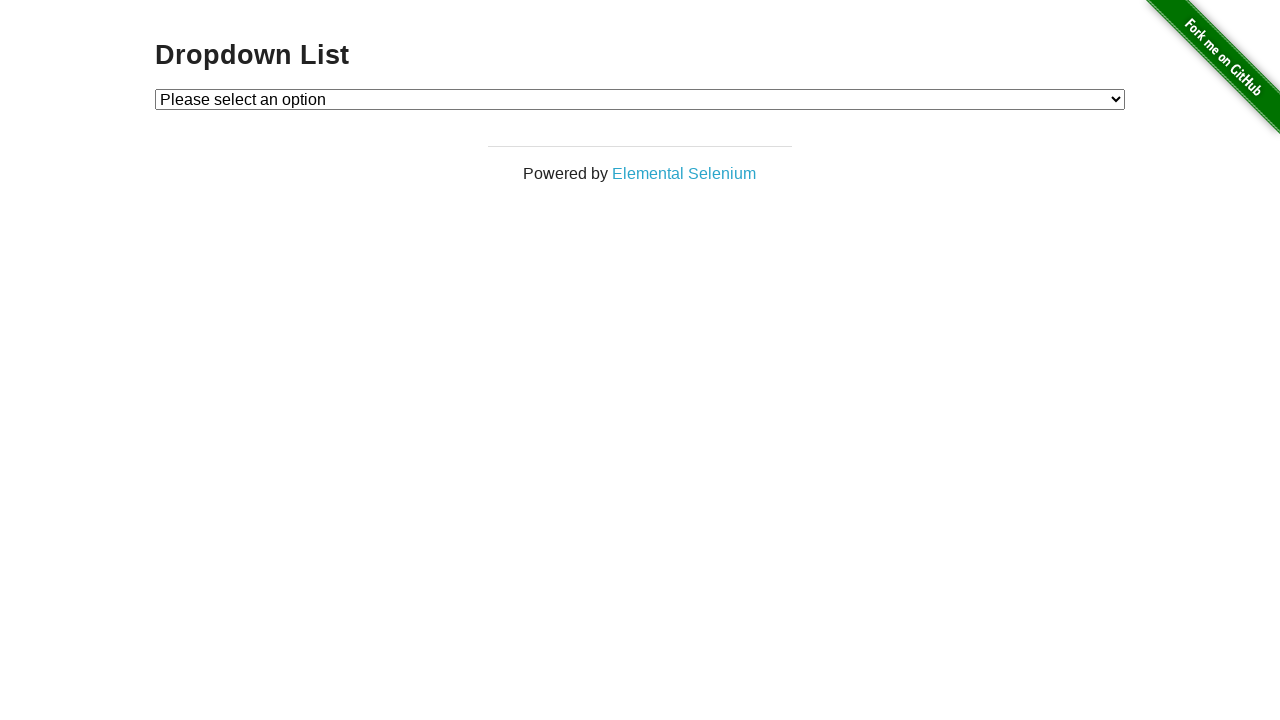

Navigated to dropdown test page
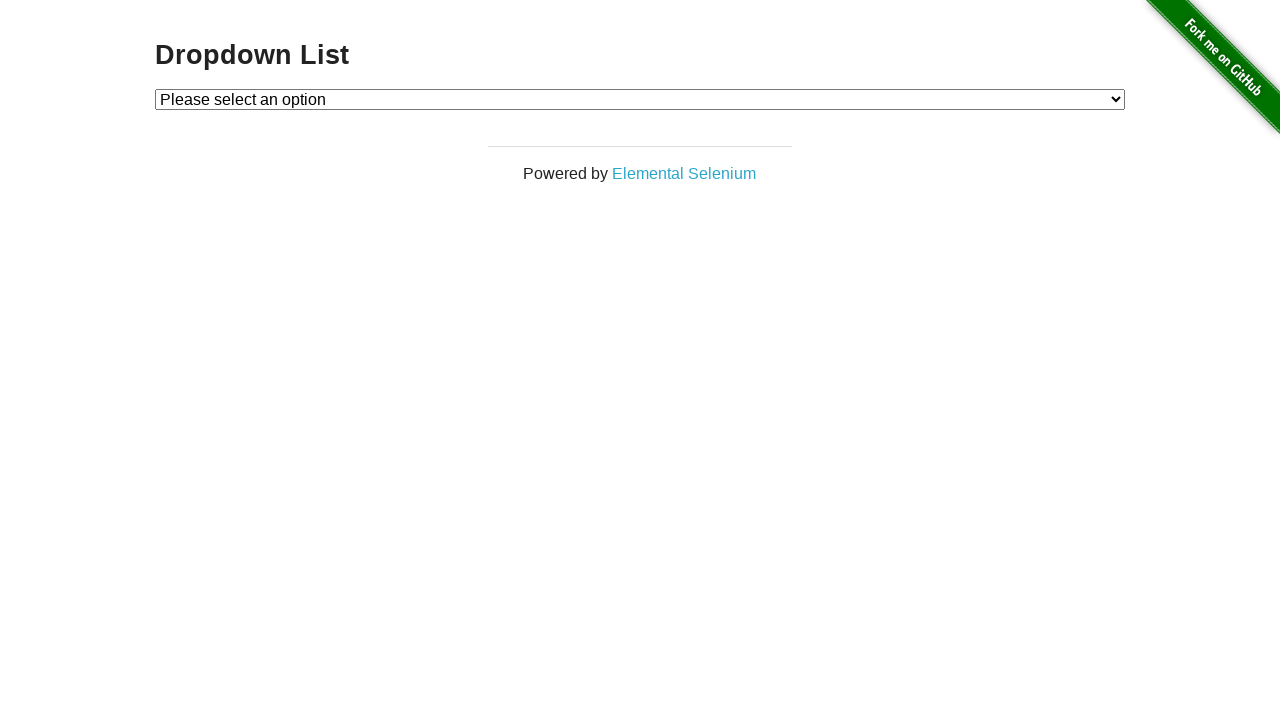

Located dropdown element
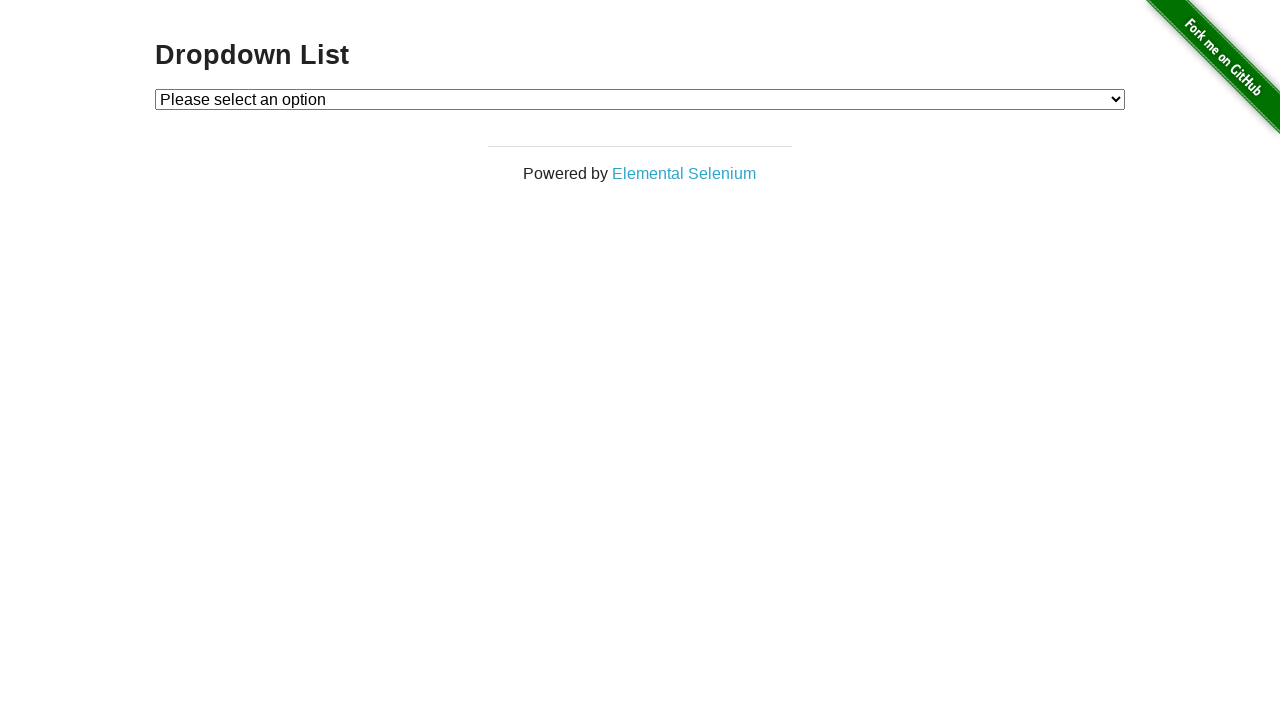

Selected 'Option 2' from dropdown menu on #dropdown
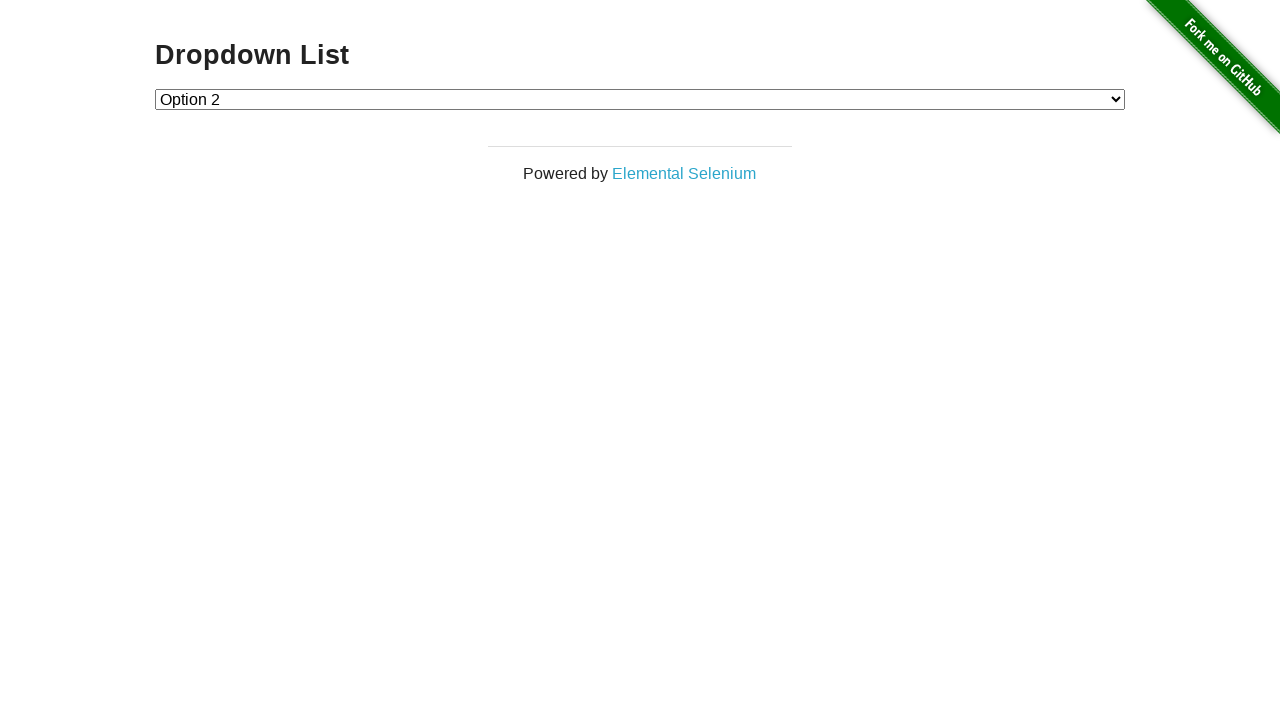

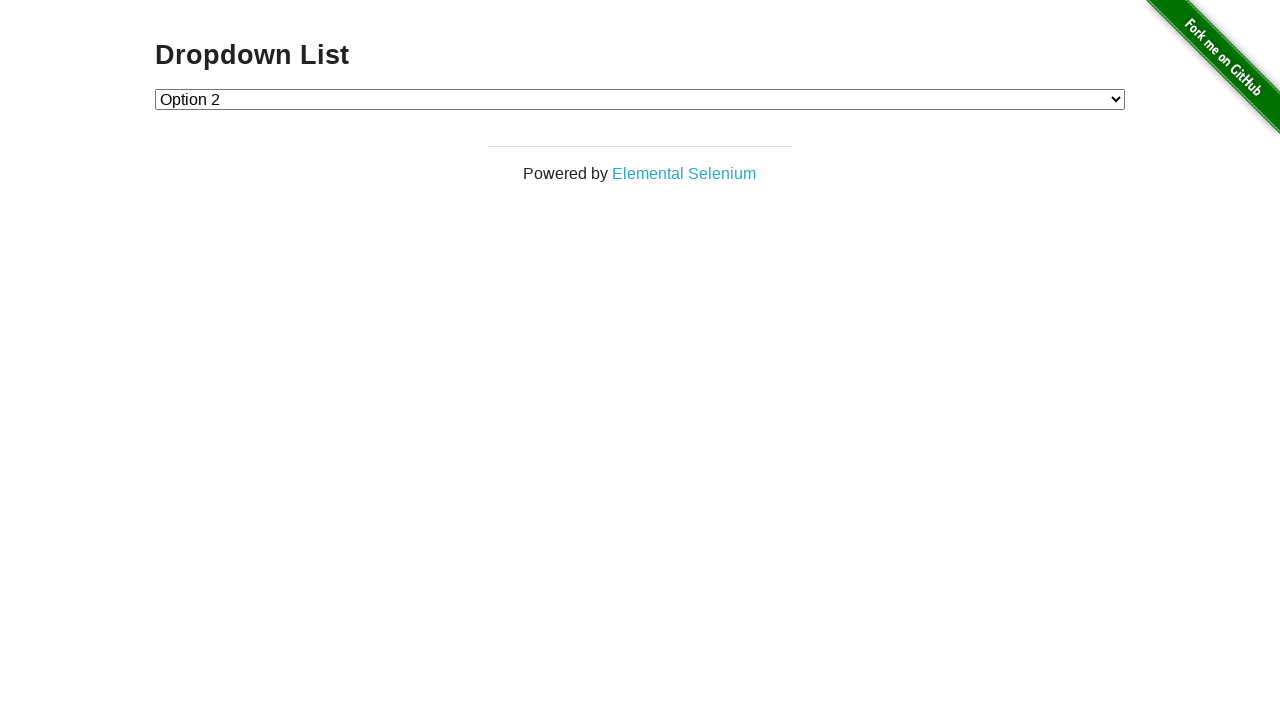